Tests editing a todo item by double-clicking and entering new text

Starting URL: https://demo.playwright.dev/todomvc

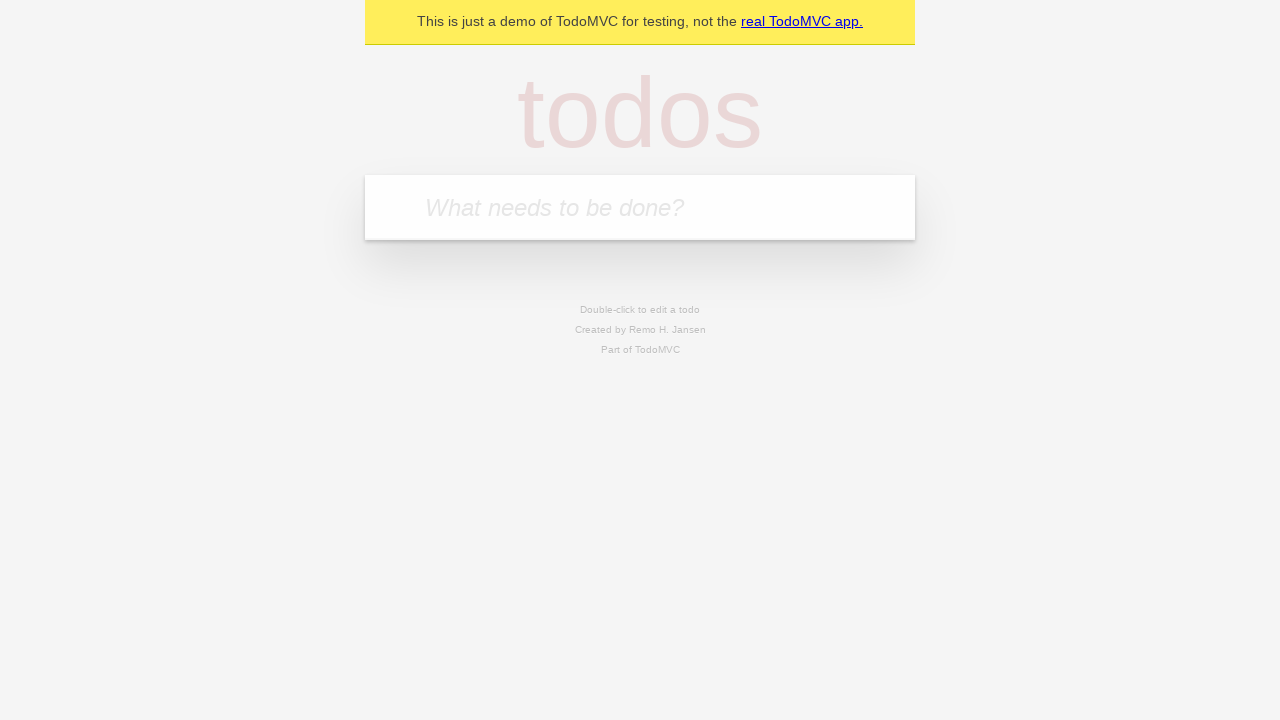

Filled new todo field with 'buy some cheese' on .new-todo
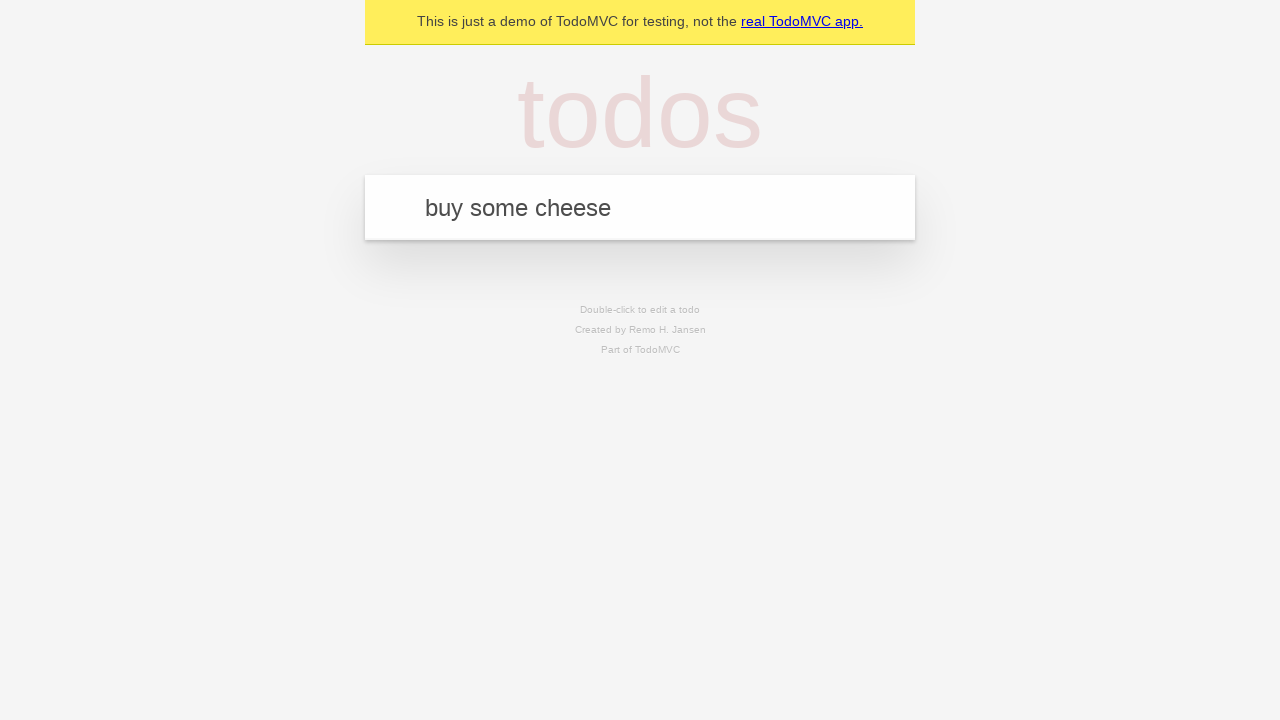

Pressed Enter to add first todo item on .new-todo
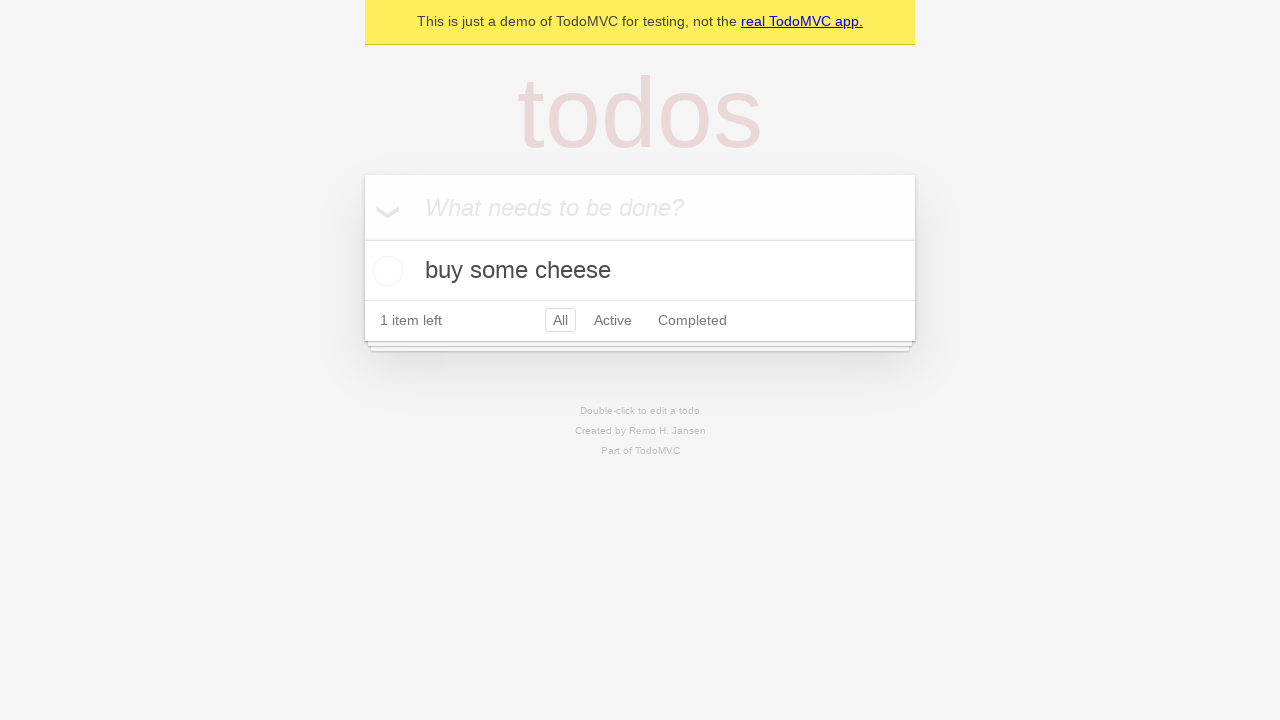

Filled new todo field with 'feed the cat' on .new-todo
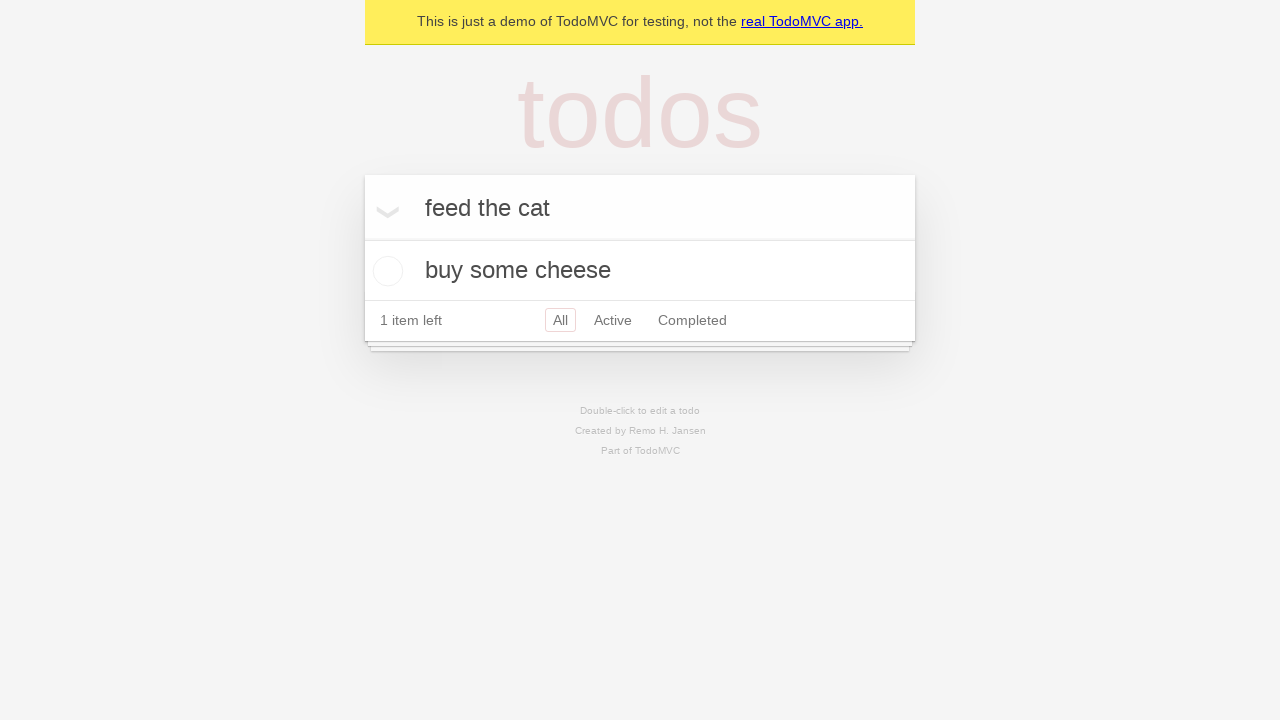

Pressed Enter to add second todo item on .new-todo
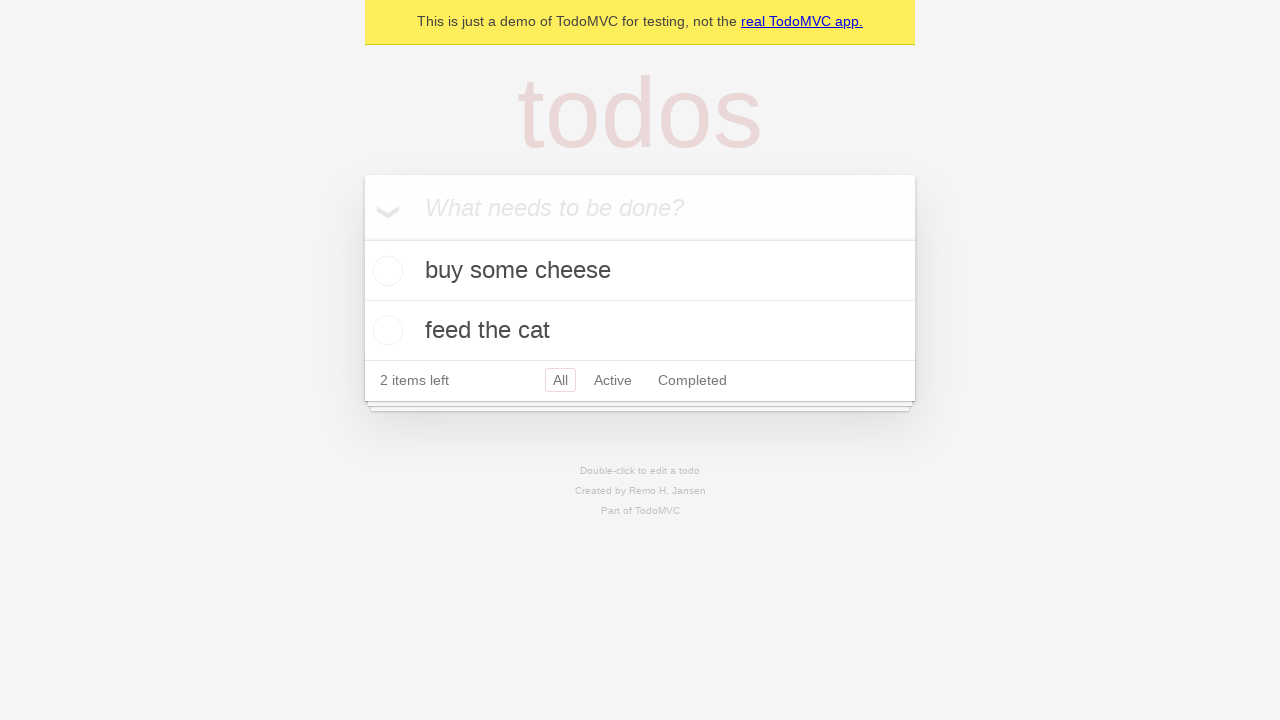

Filled new todo field with 'book a doctors appointment' on .new-todo
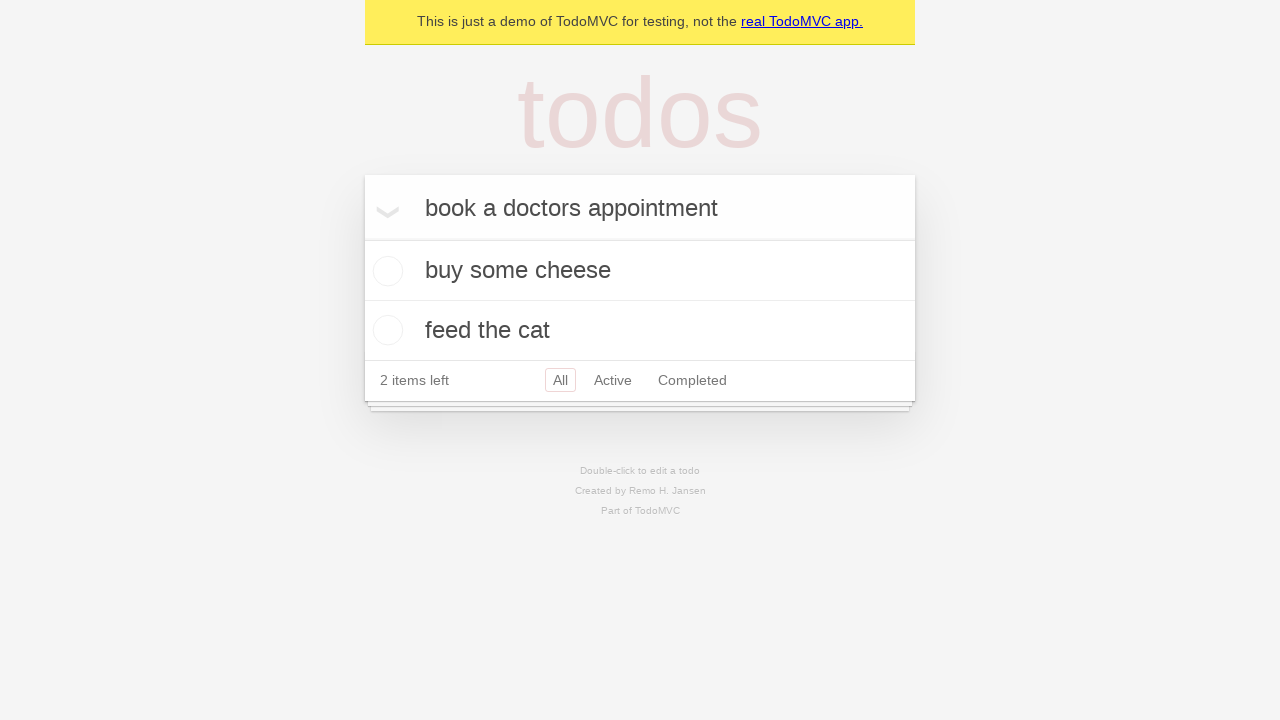

Pressed Enter to add third todo item on .new-todo
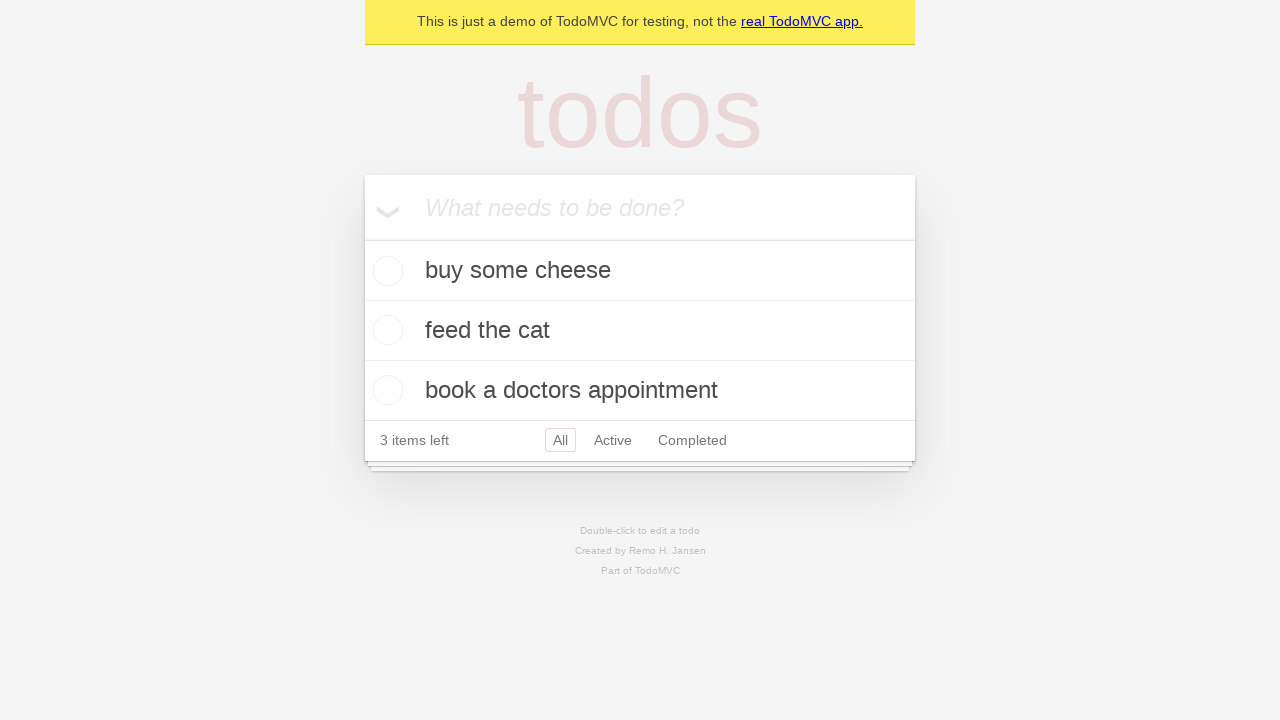

Waited for all three todo items to load in the list
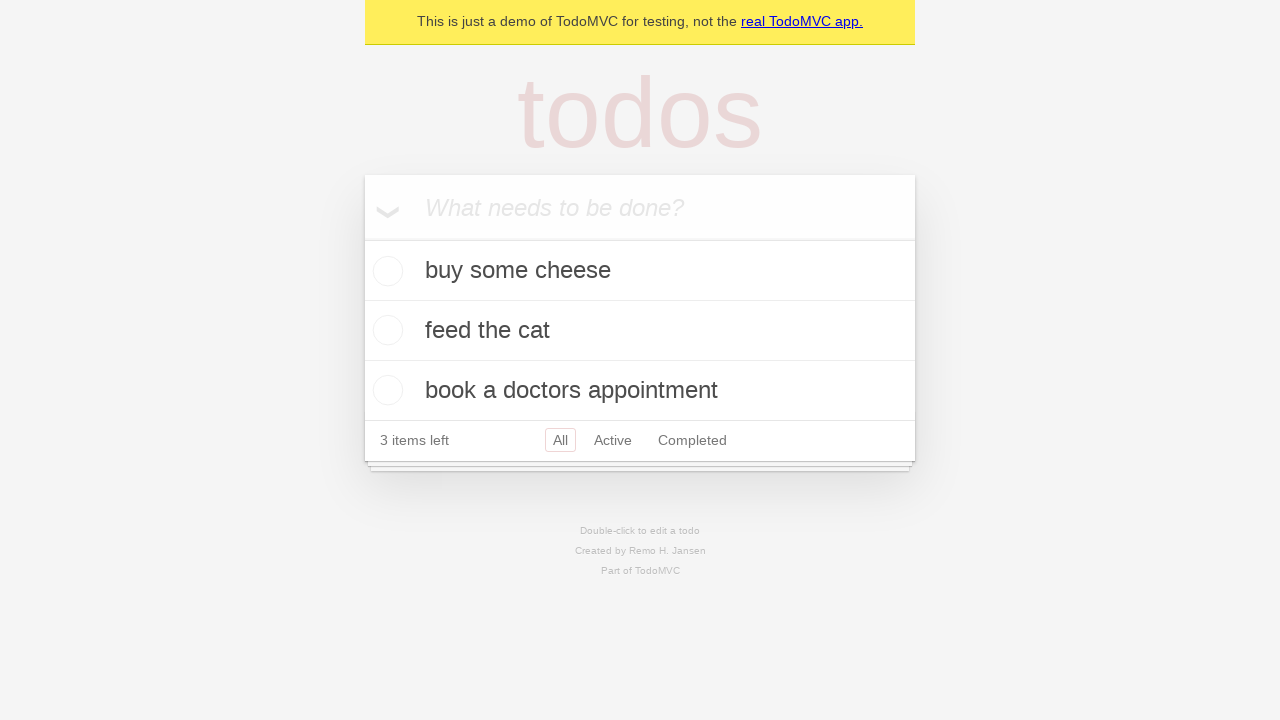

Double-clicked second todo item to enter edit mode at (640, 331) on .todo-list li >> nth=1
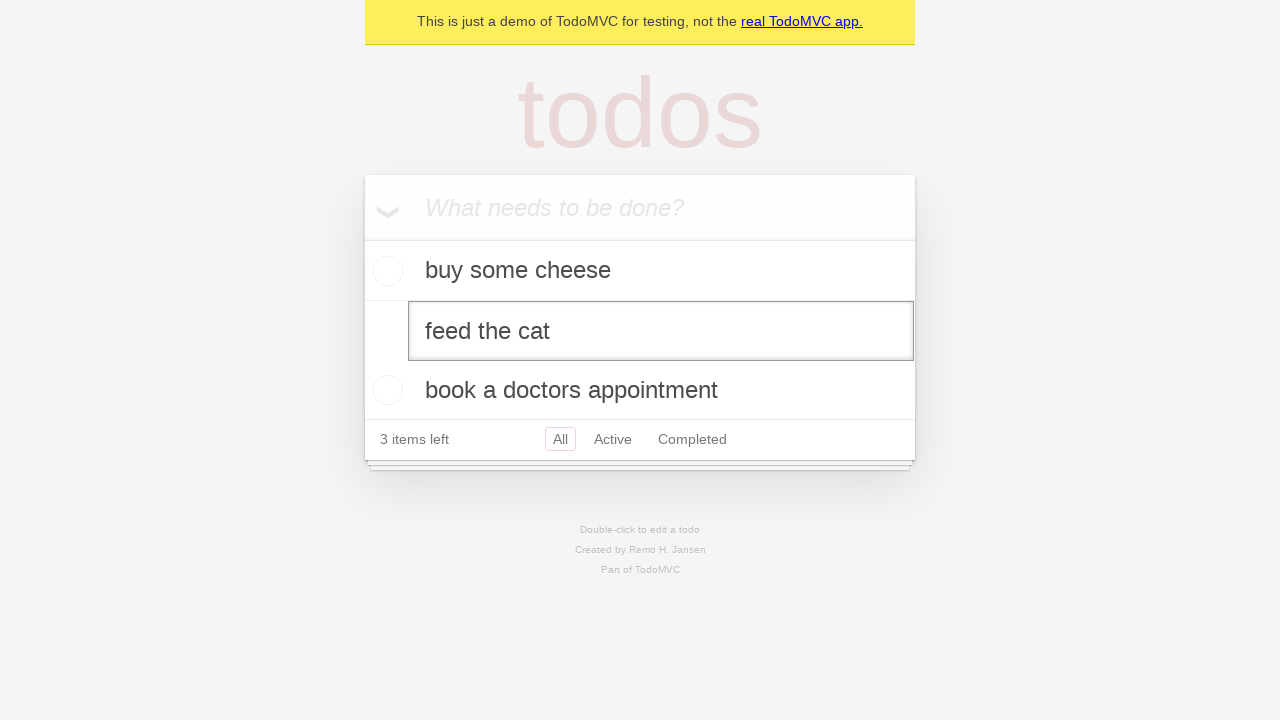

Filled edit field with new text 'buy some sausages' on .todo-list li >> nth=1 >> .edit
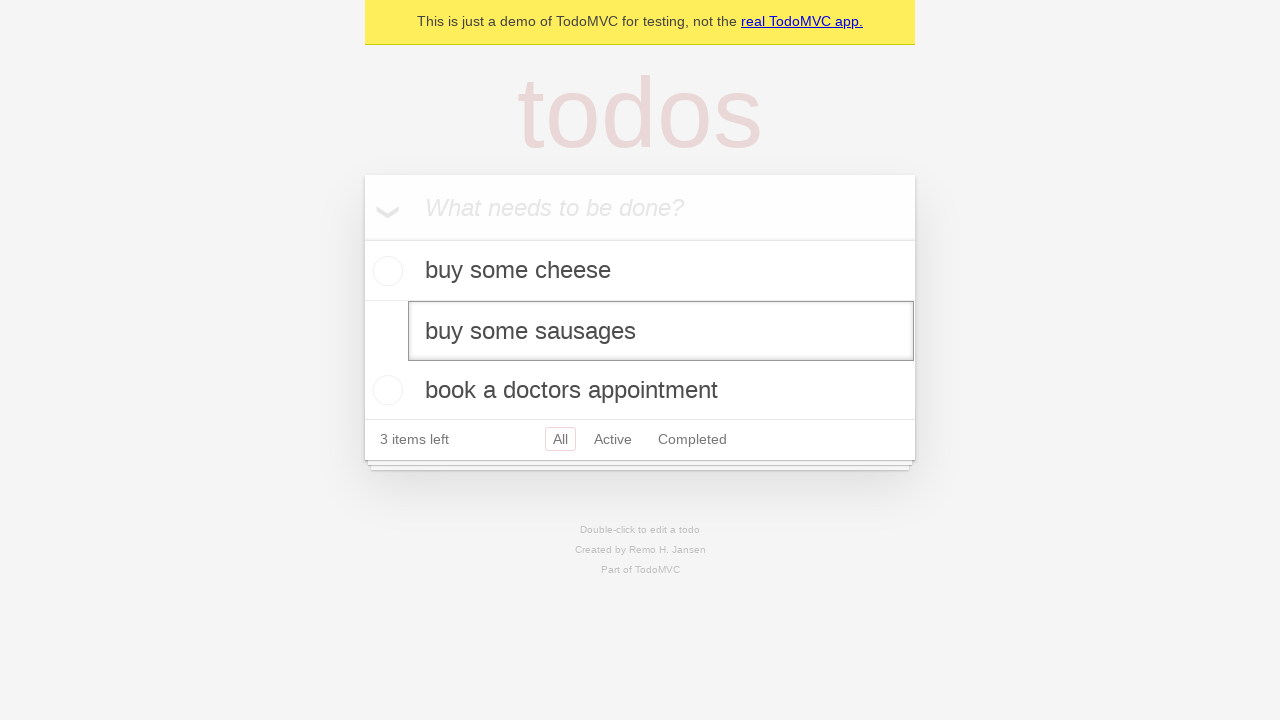

Pressed Enter to save the edited todo item on .todo-list li >> nth=1 >> .edit
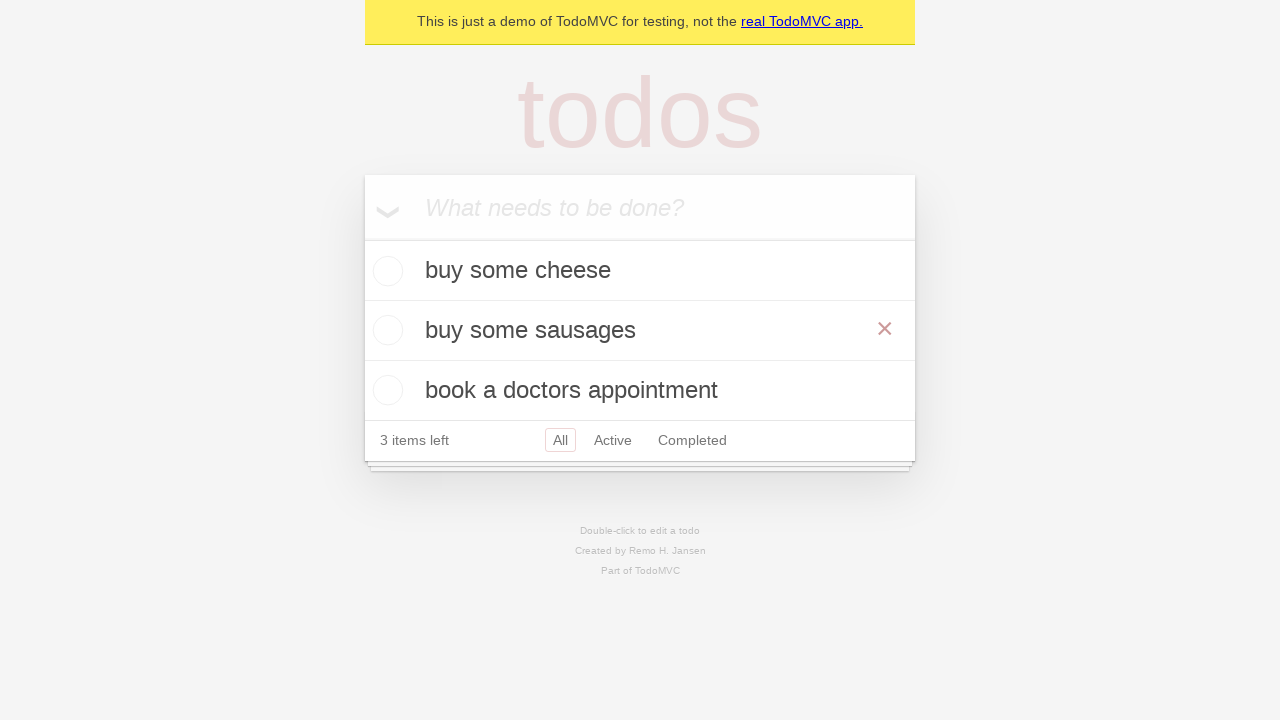

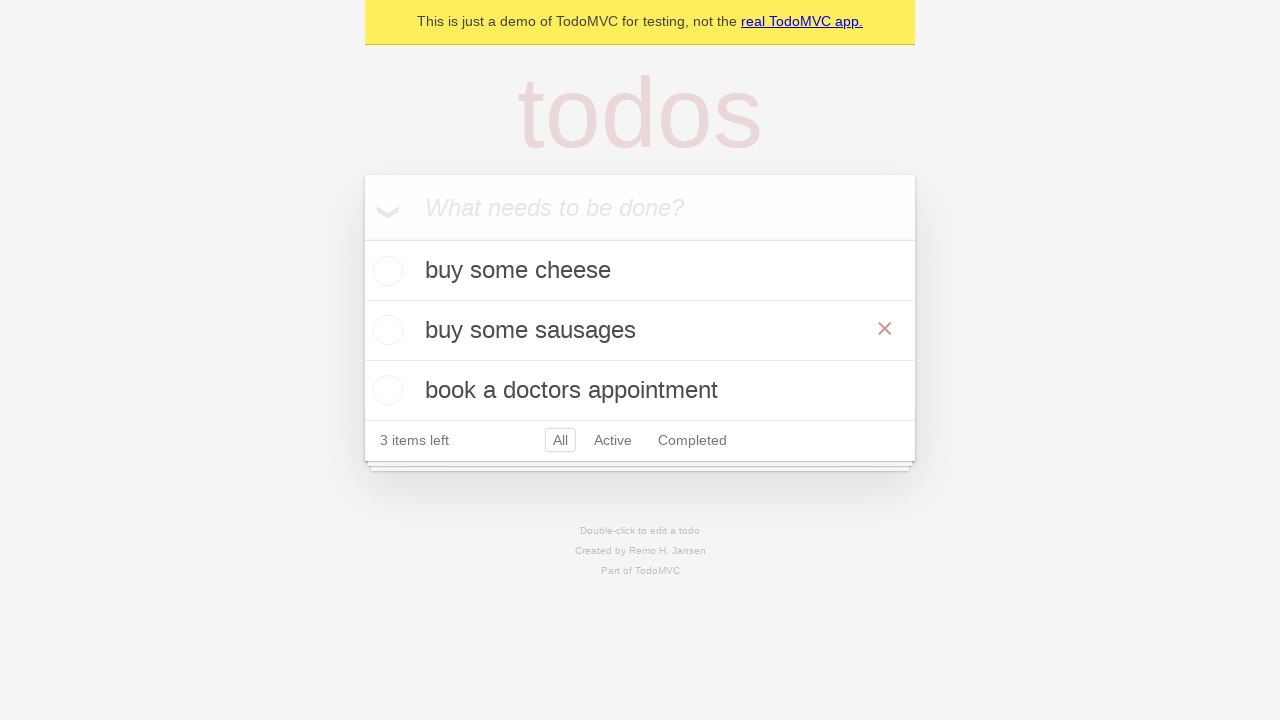